Navigates to the automation practice page and verifies that footer links are present and have valid href attributes

Starting URL: https://rahulshettyacademy.com/AutomationPractice/

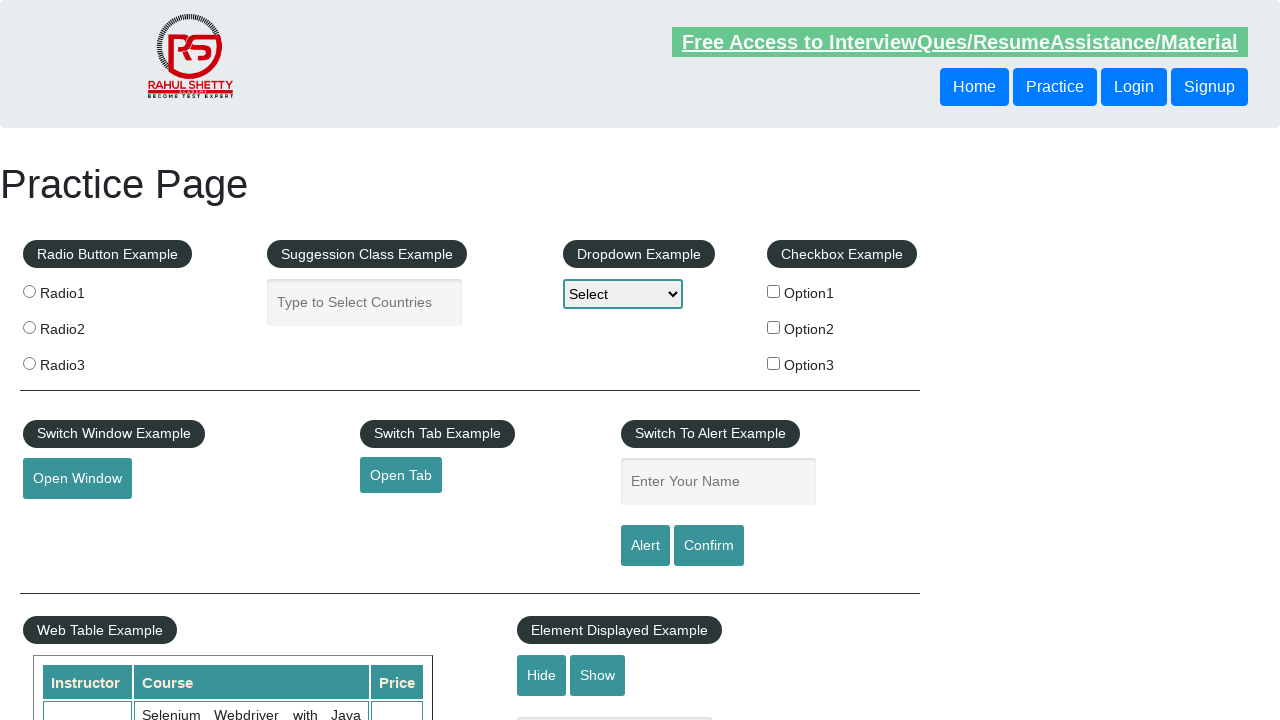

Navigated to https://rahulshettyacademy.com/AutomationPractice/
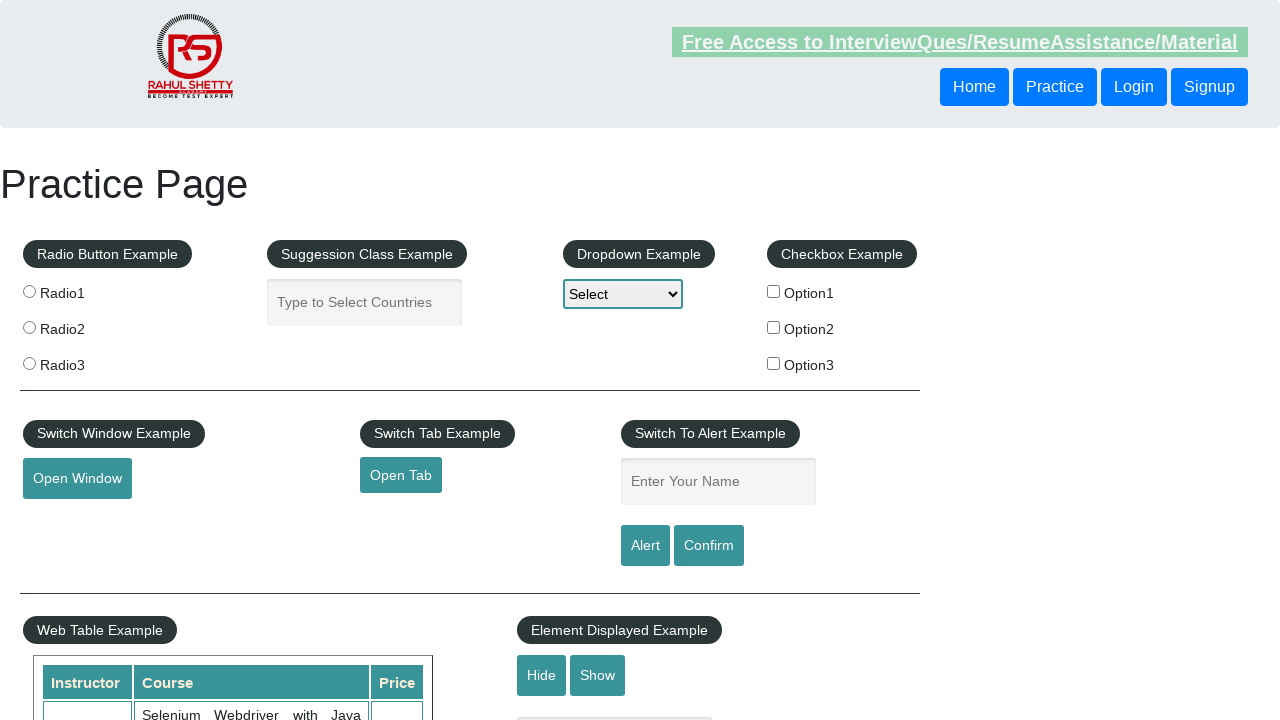

Footer links selector '.gf-li a' became visible
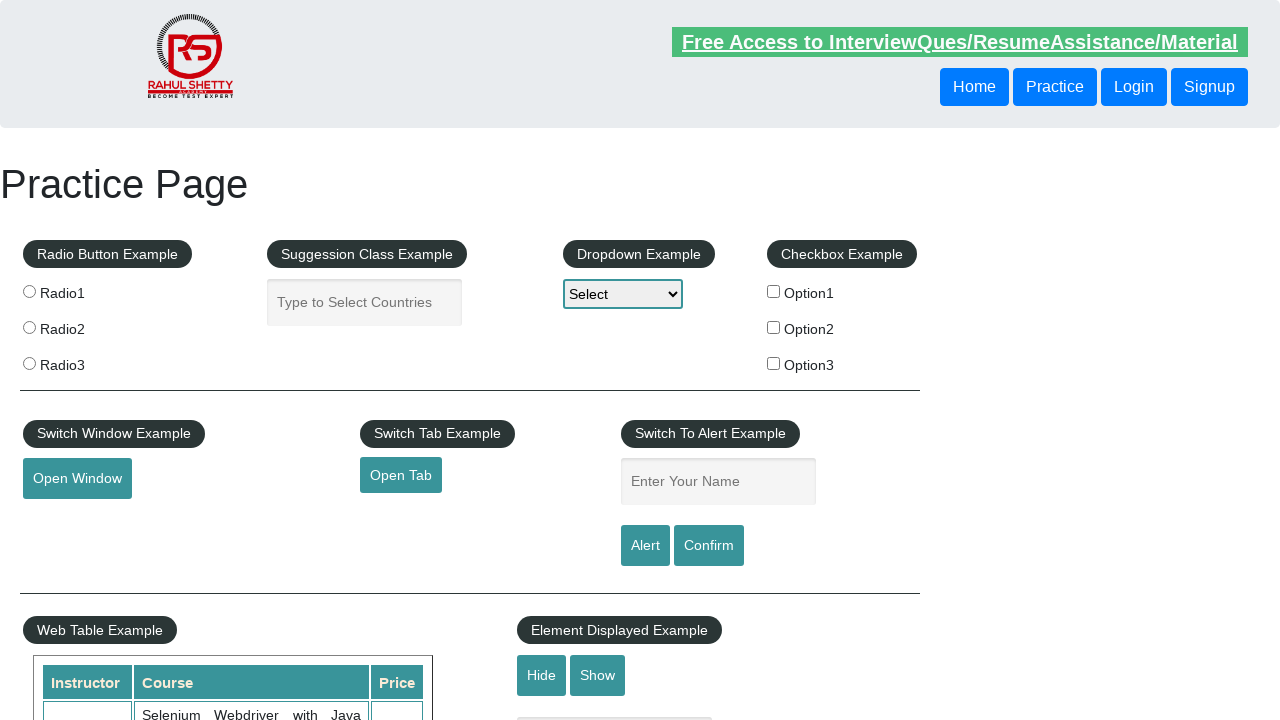

Located all footer links with selector '.gf-li a'
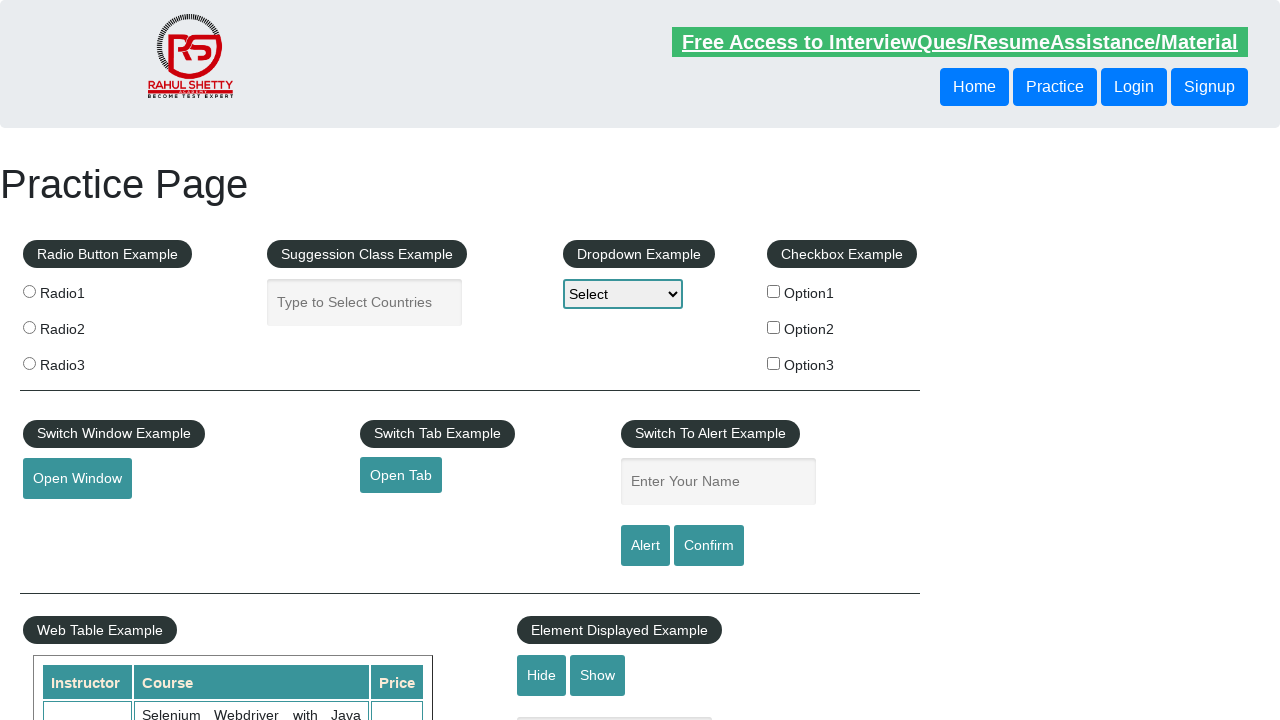

Verified that 20 footer links are present on the page
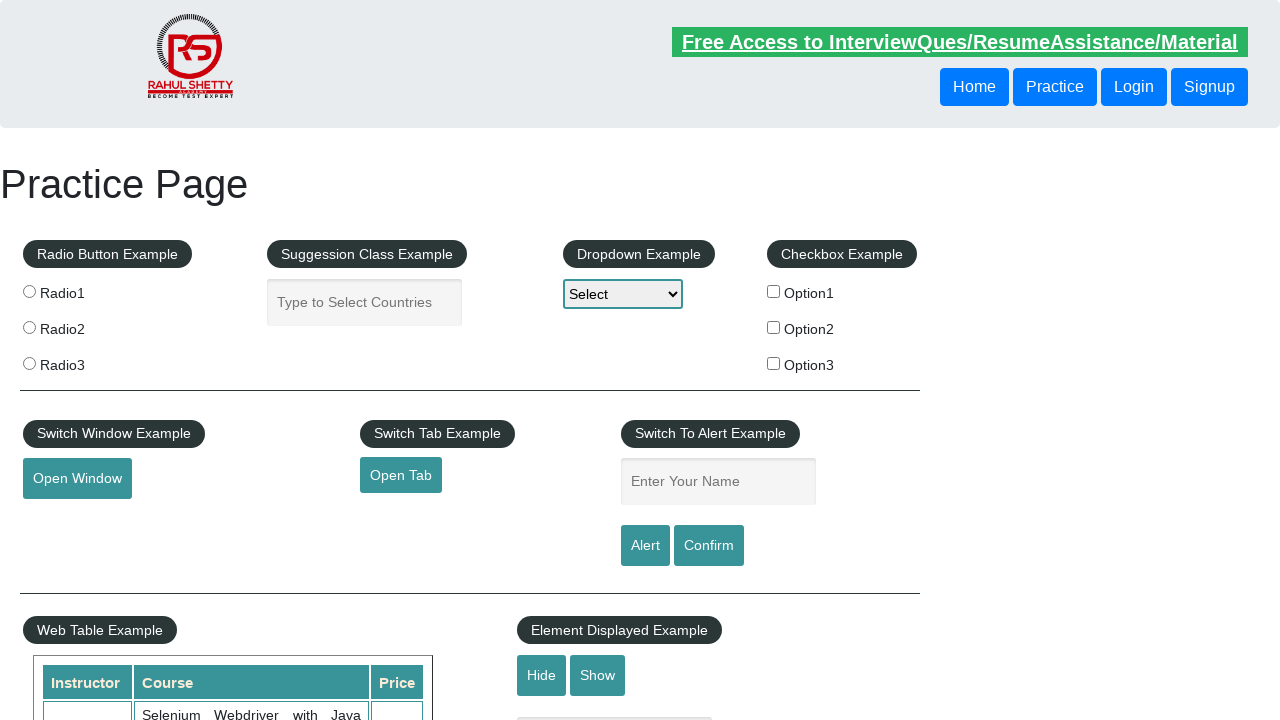

Verified that footer link 0 has valid href attribute: '#'
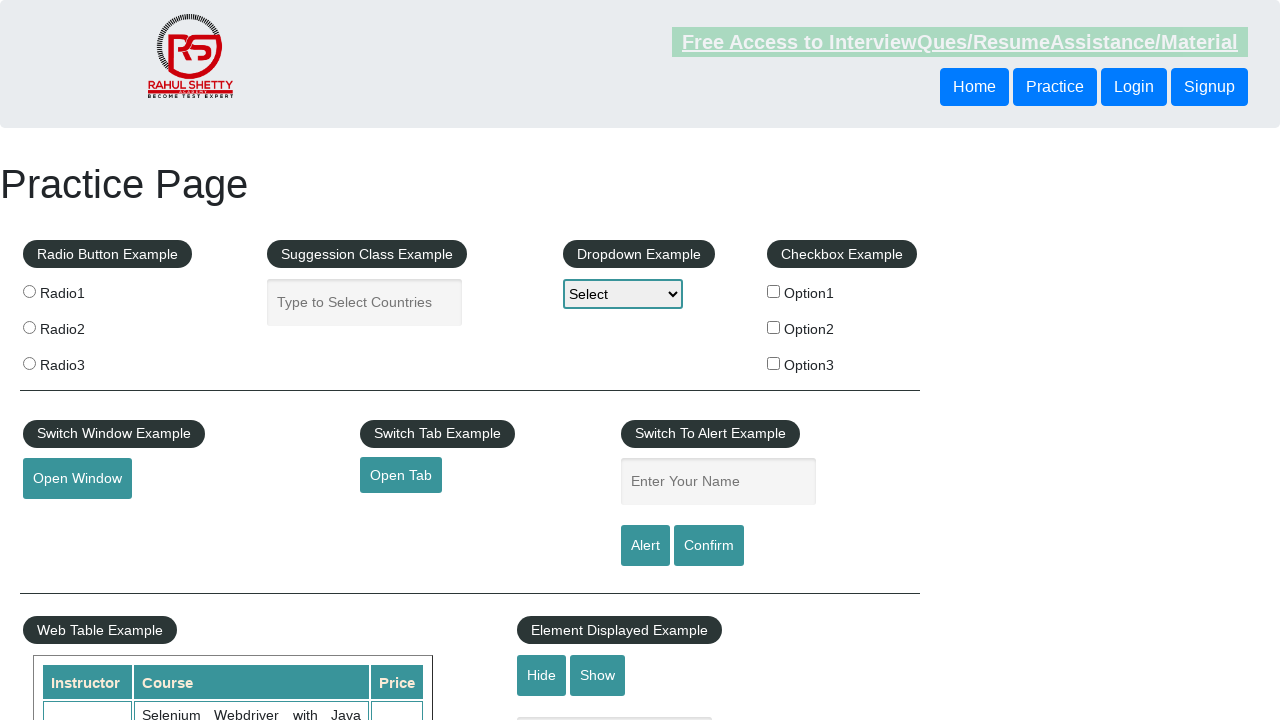

Verified that footer link 1 has valid href attribute: 'http://www.restapitutorial.com/'
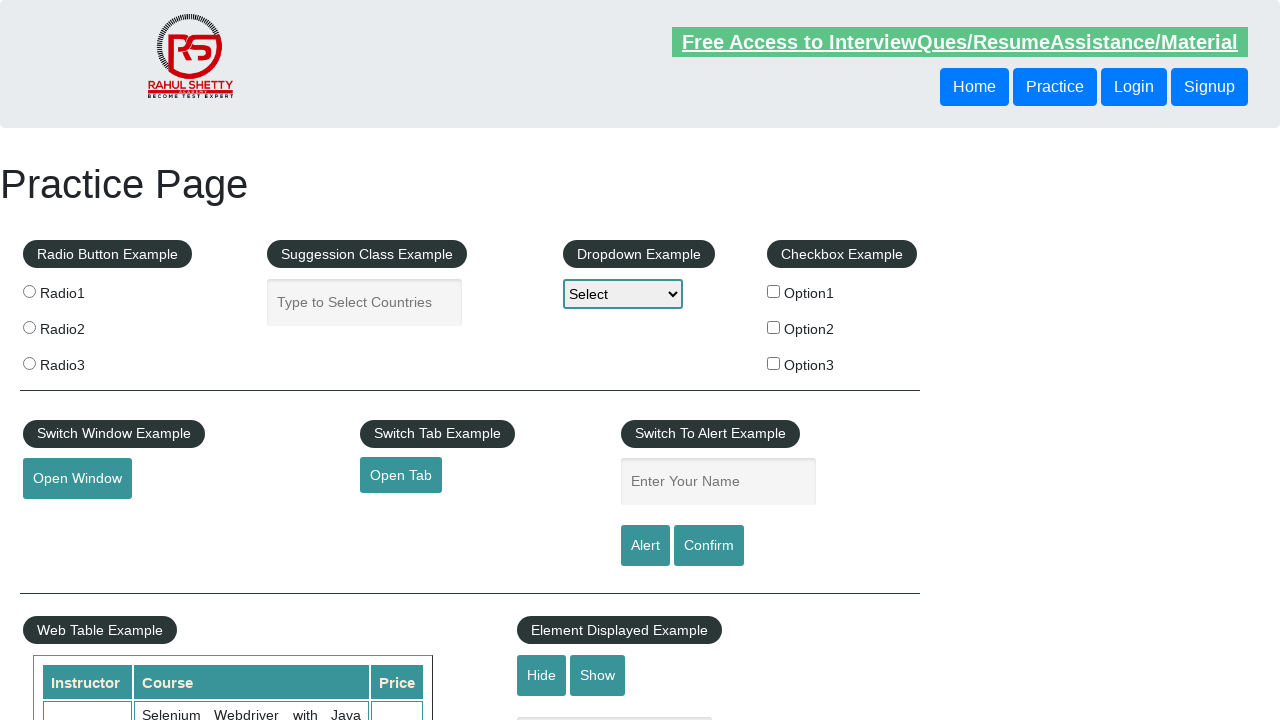

Verified that footer link 2 has valid href attribute: 'https://www.soapui.org/'
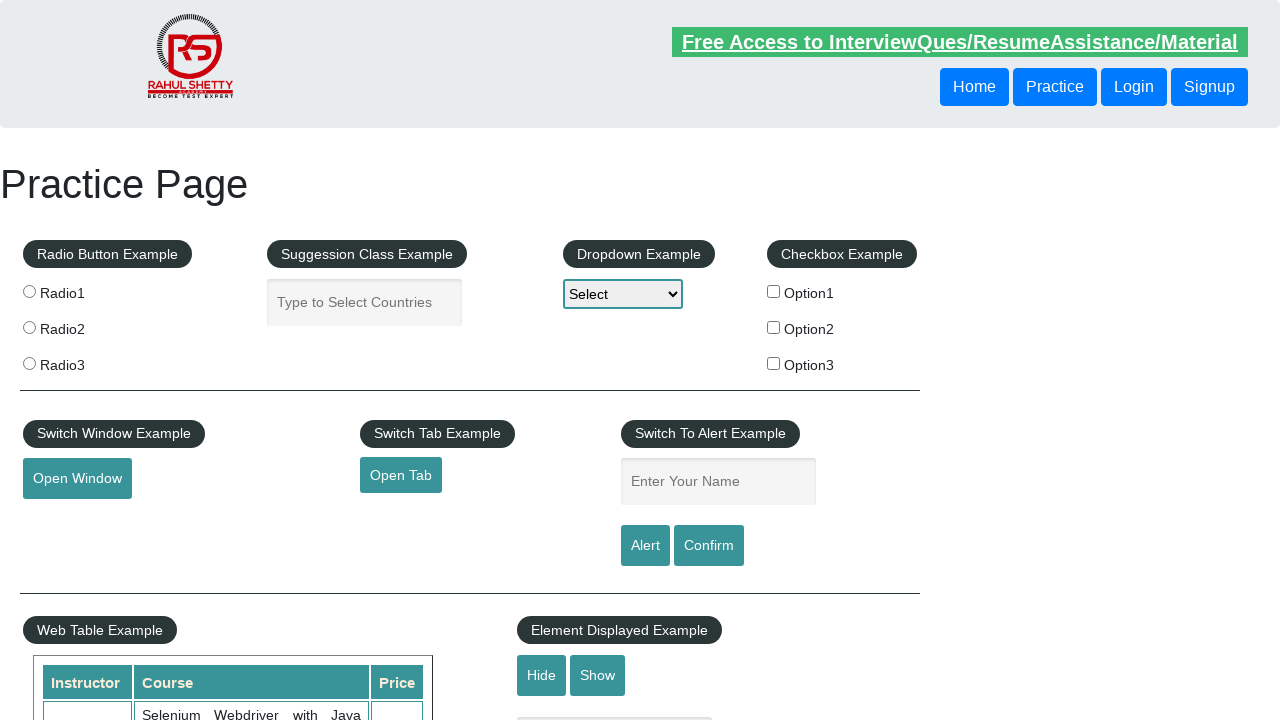

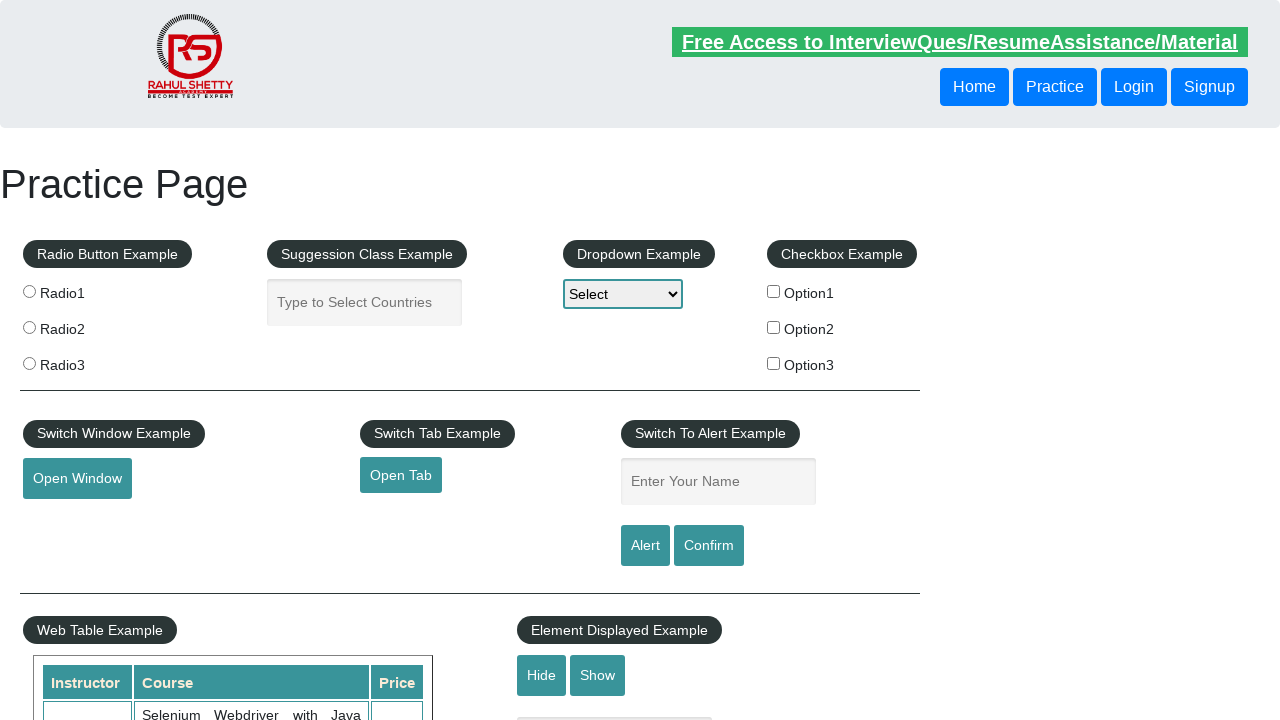